Tests alternative wait strategies by clicking a button that triggers an AJAX request, waiting for network idle state, and verifying the success message content.

Starting URL: http://uitestingplayground.com/ajax

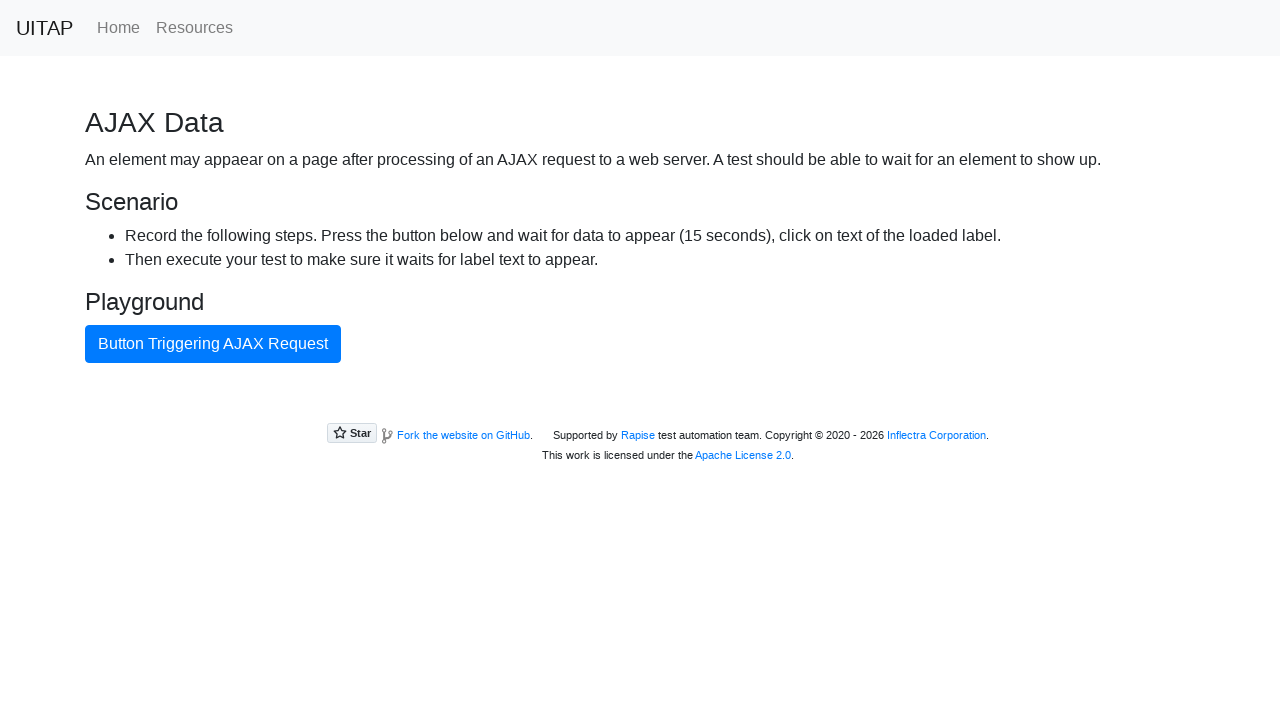

Navigated to AJAX test page
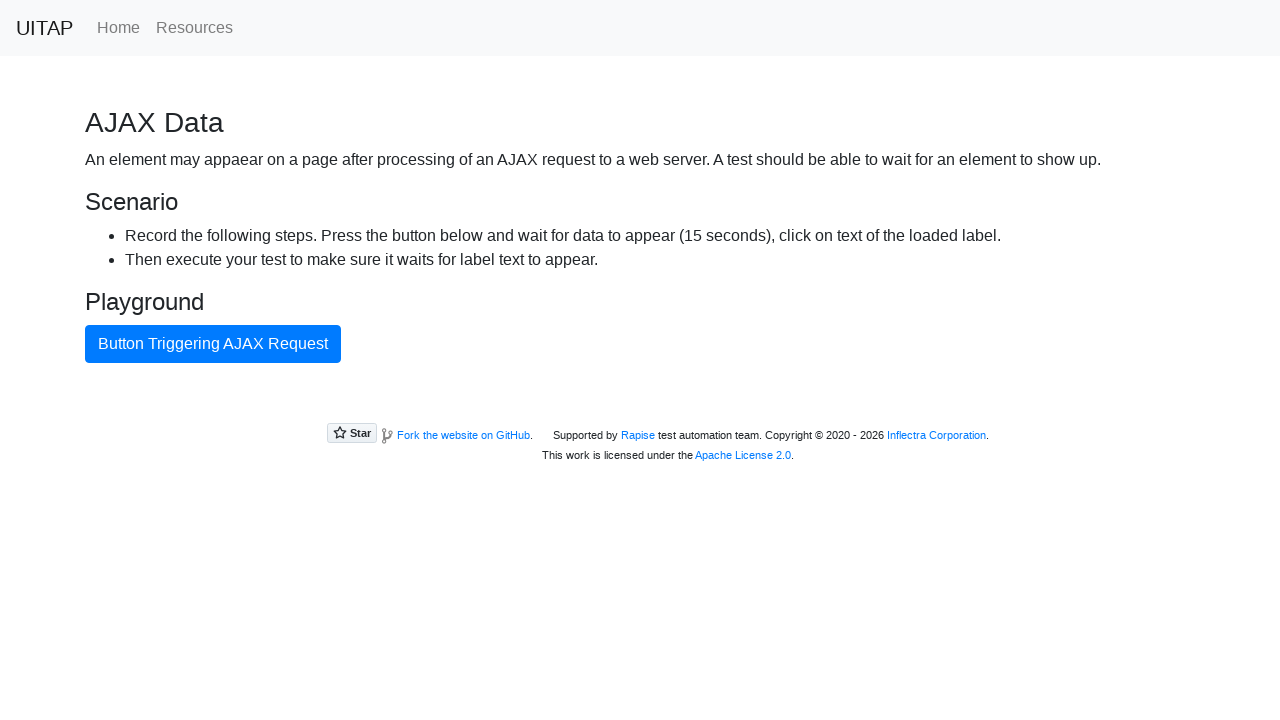

Clicked button triggering AJAX request at (213, 344) on internal:text="Button Triggering AJAX Request"i
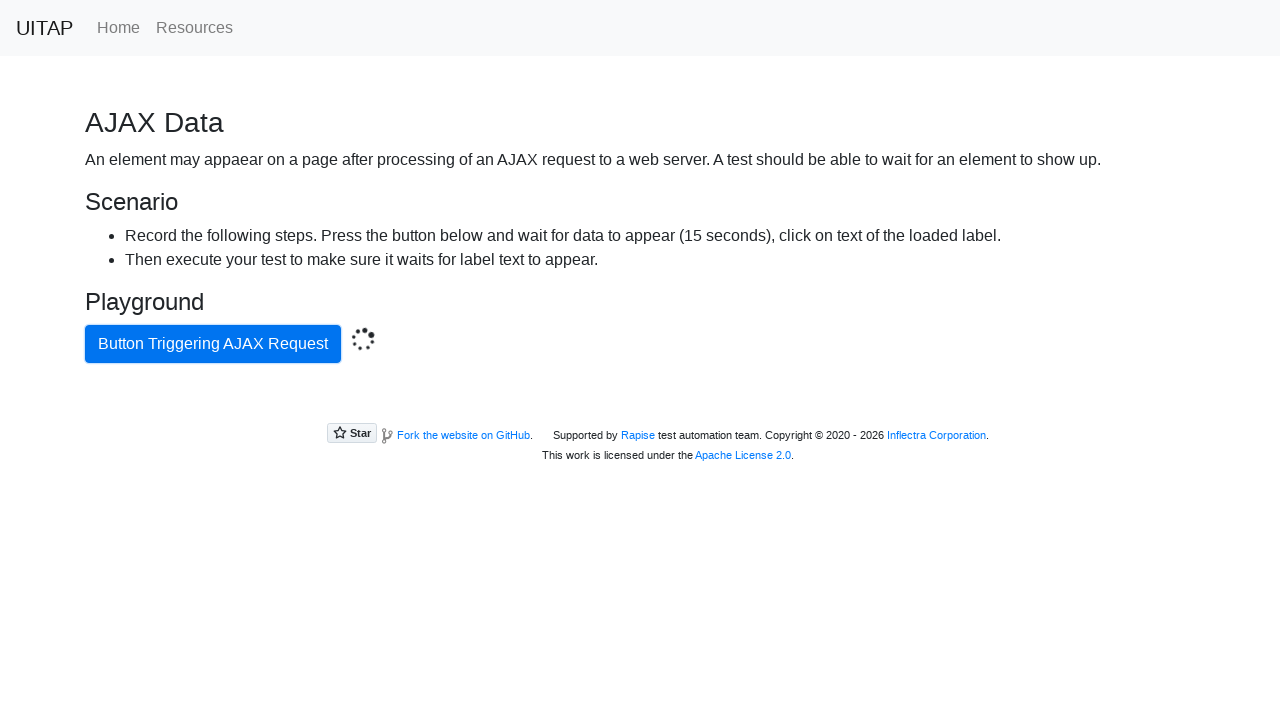

Network reached idle state after AJAX request completed
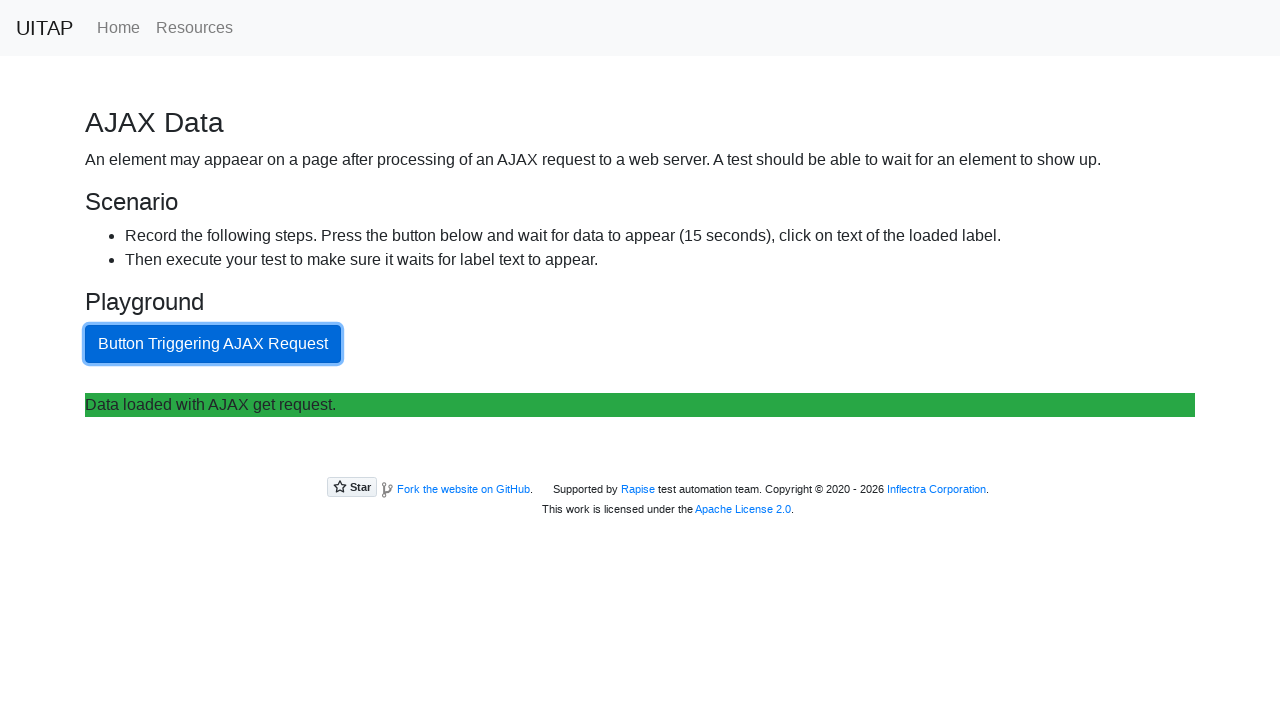

Located success message element
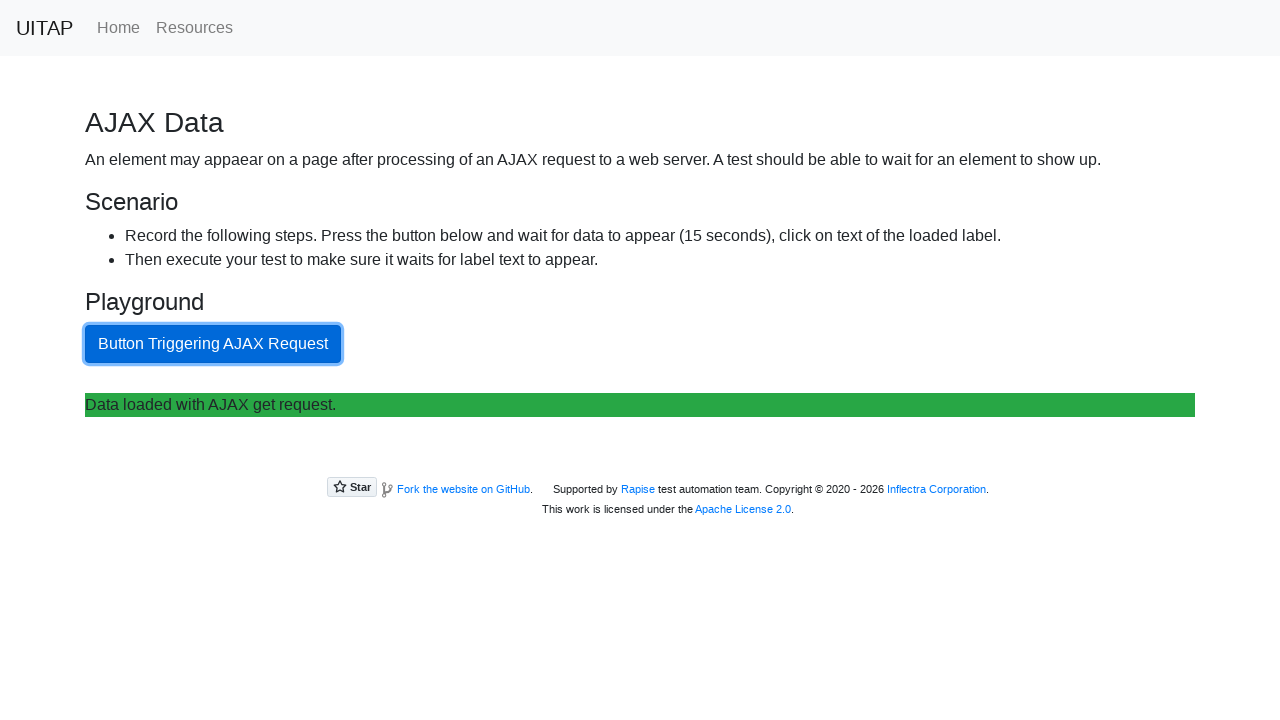

Retrieved success message text content
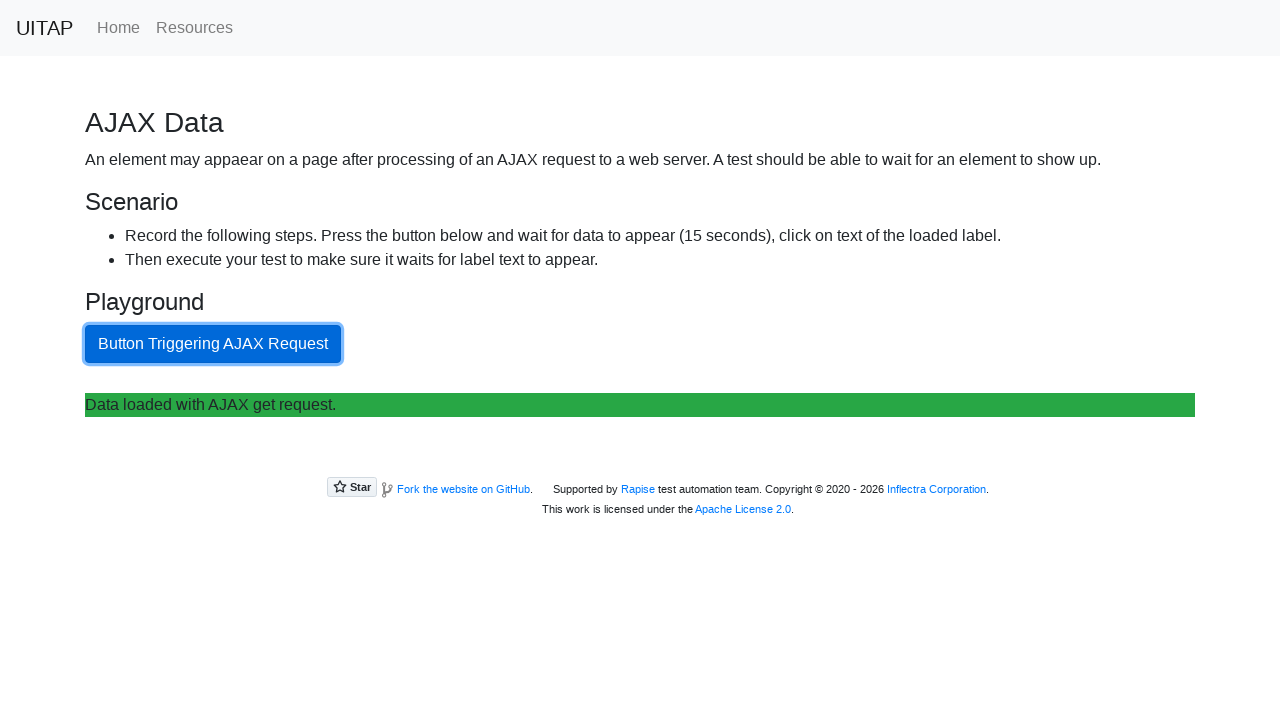

Verified success message contains expected text 'Data loaded with AJAX get request.'
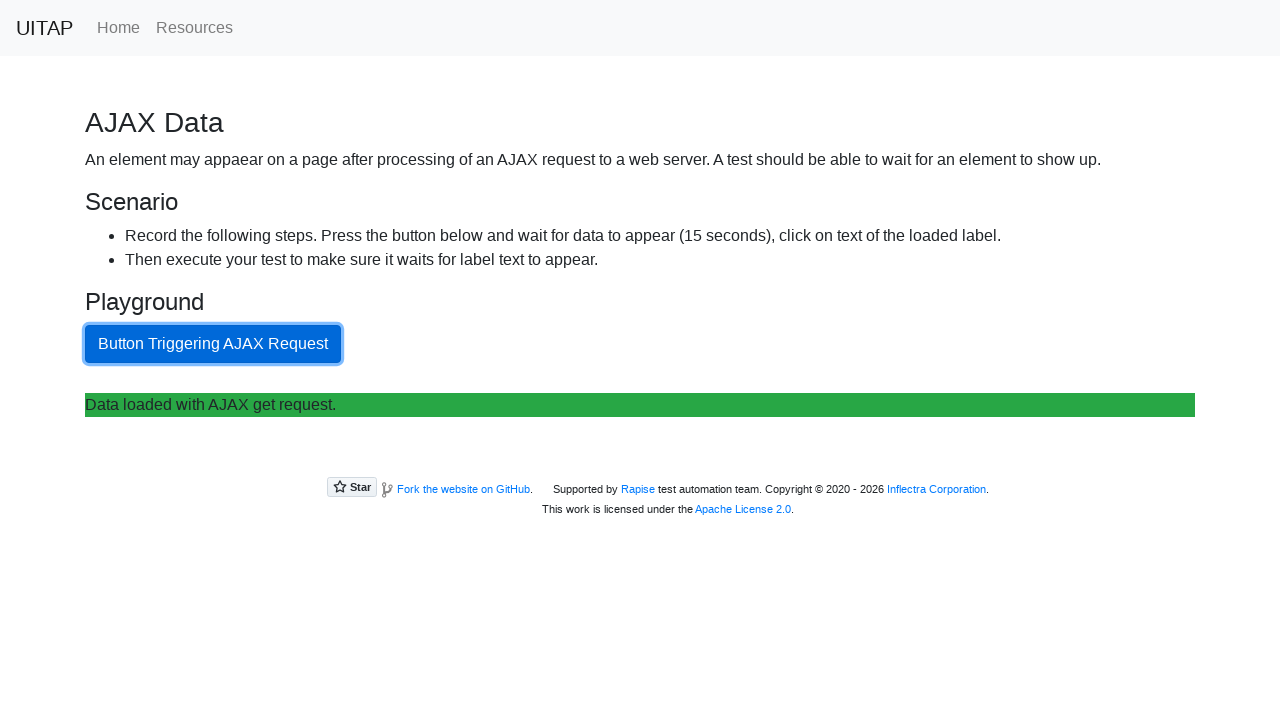

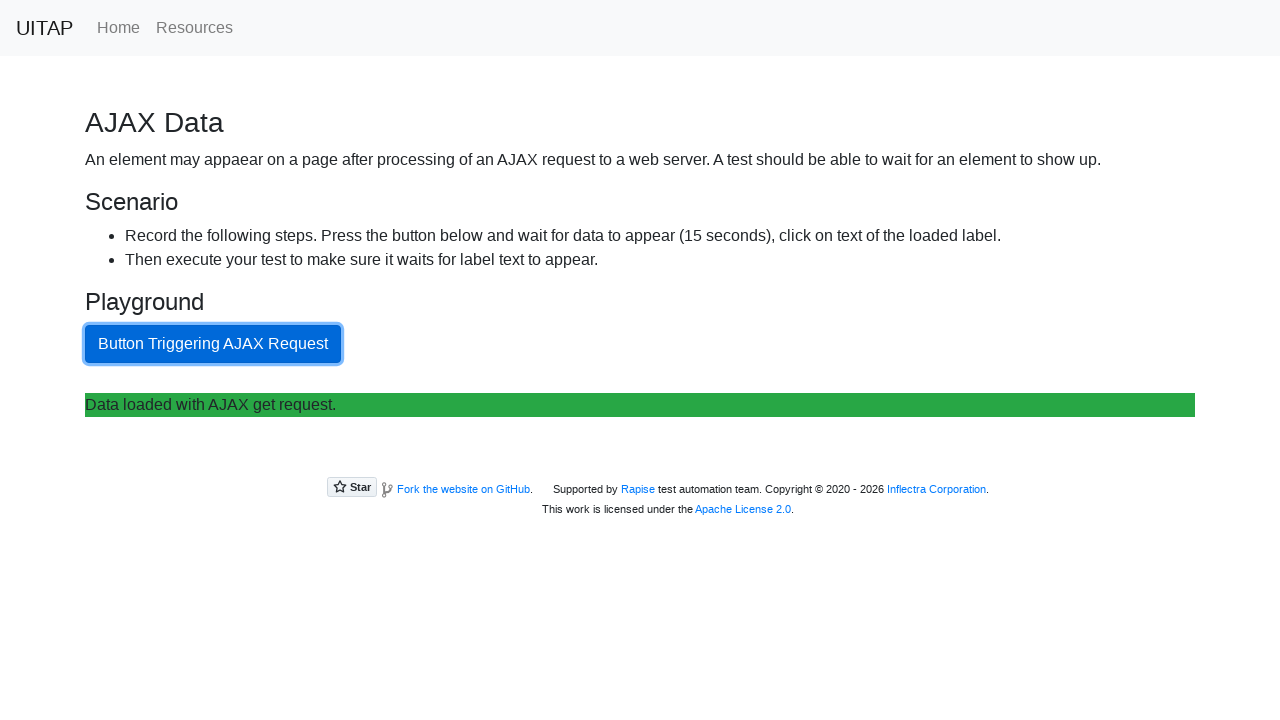